Launches browser, navigates to Rahul Shetty Academy website, maximizes the window, and verifies the page loads by waiting for the page title.

Starting URL: https://rahulshettyacademy.com/

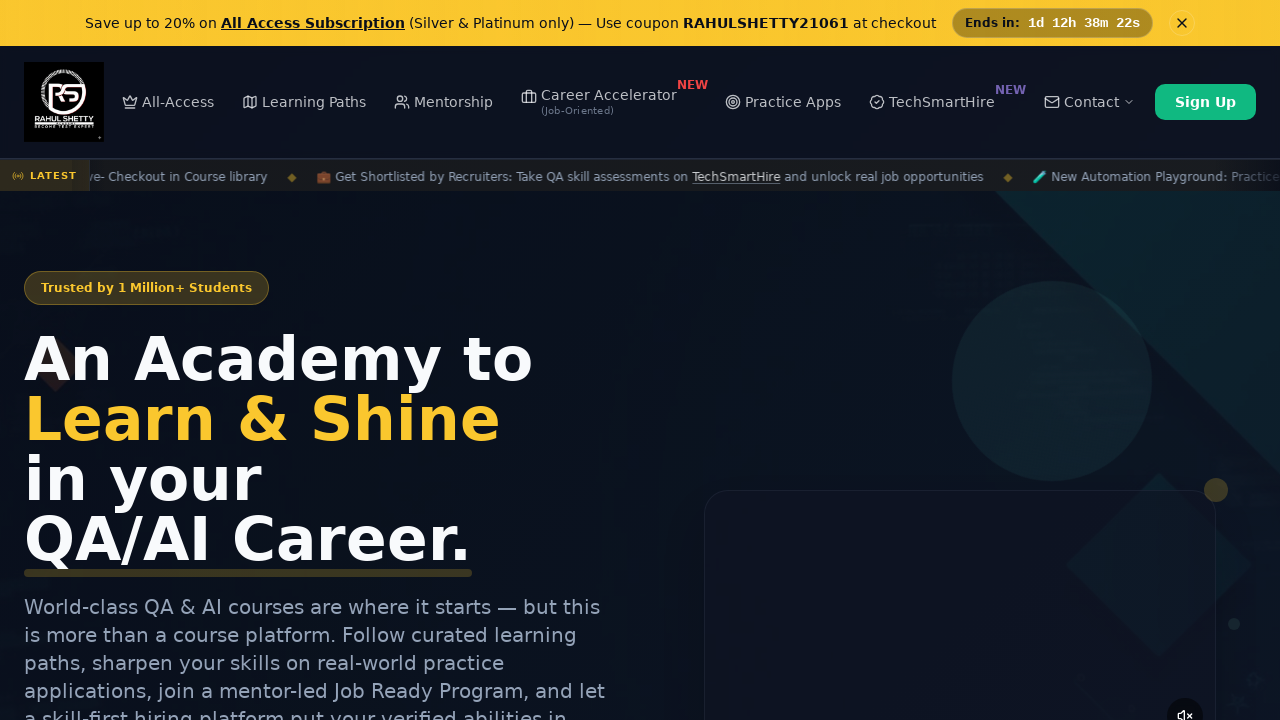

Set viewport size to 1920x1080 (window maximized)
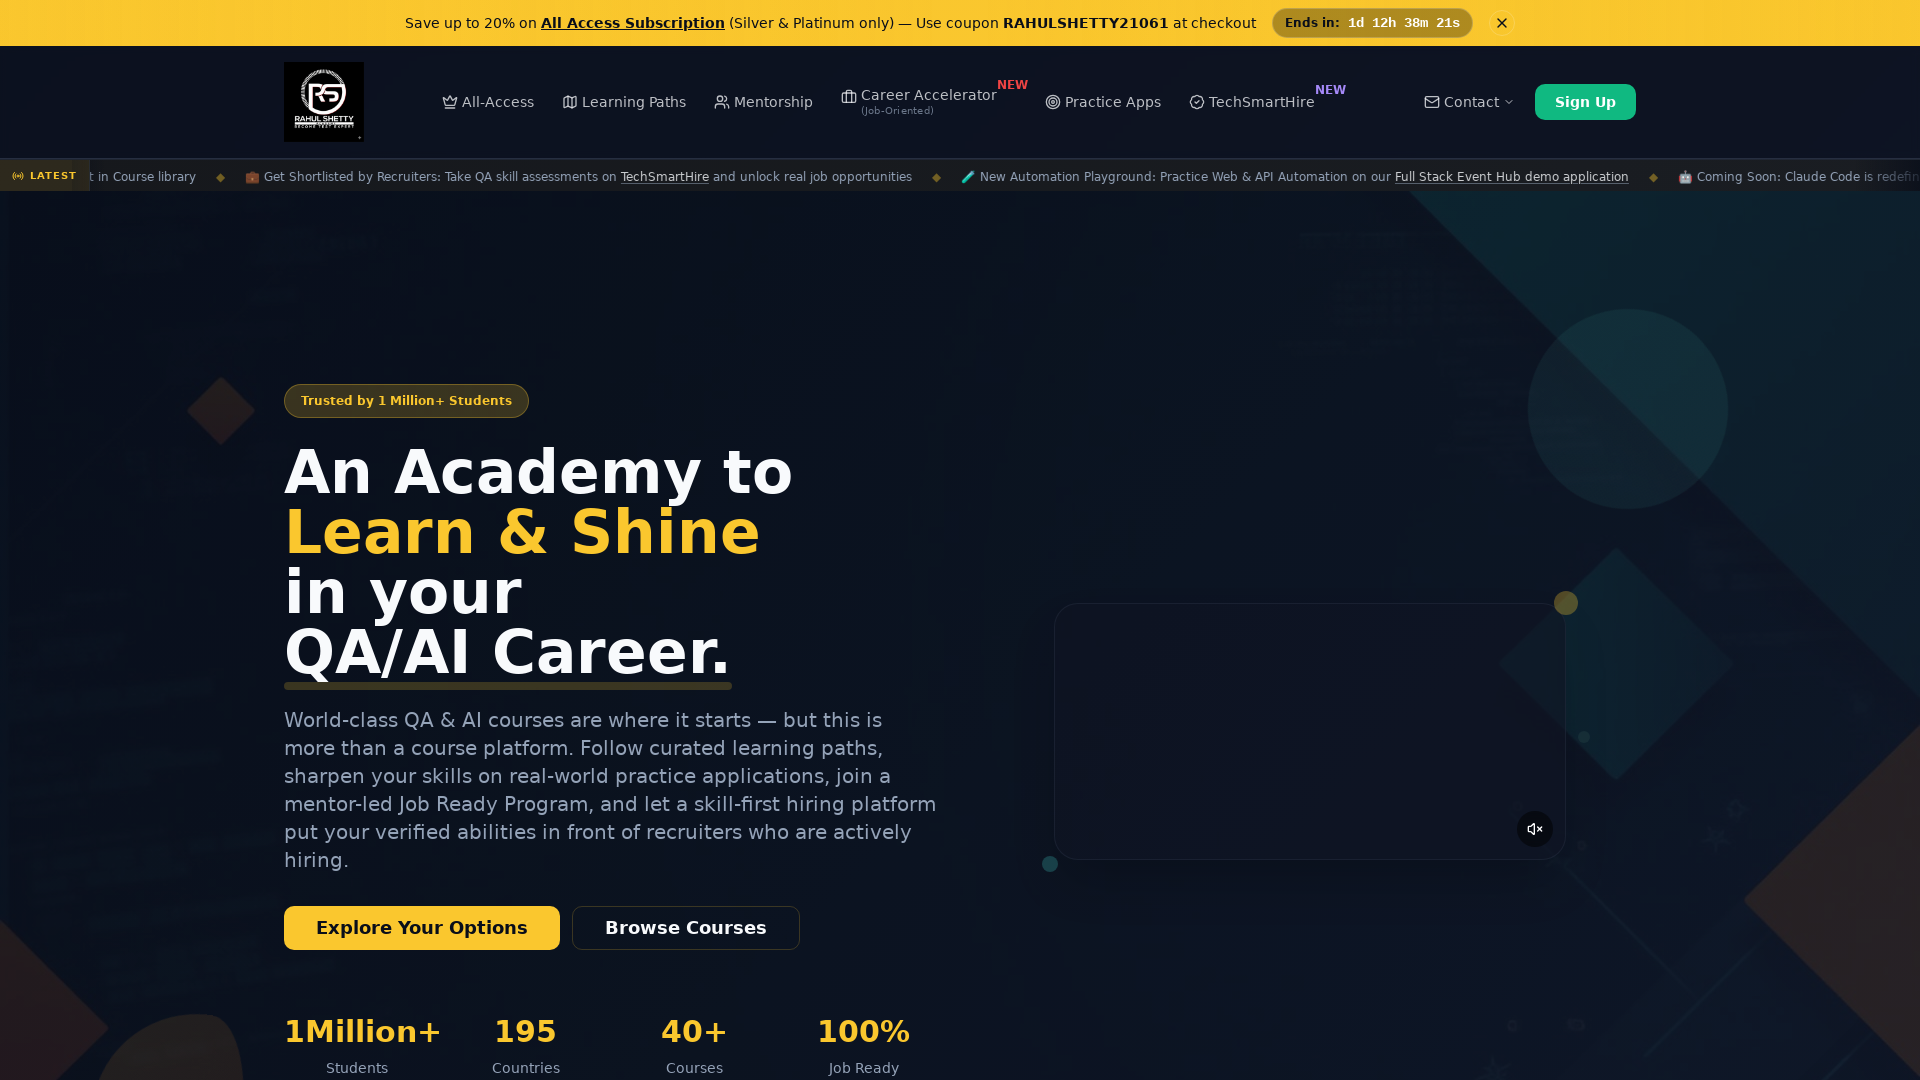

Page DOM content loaded
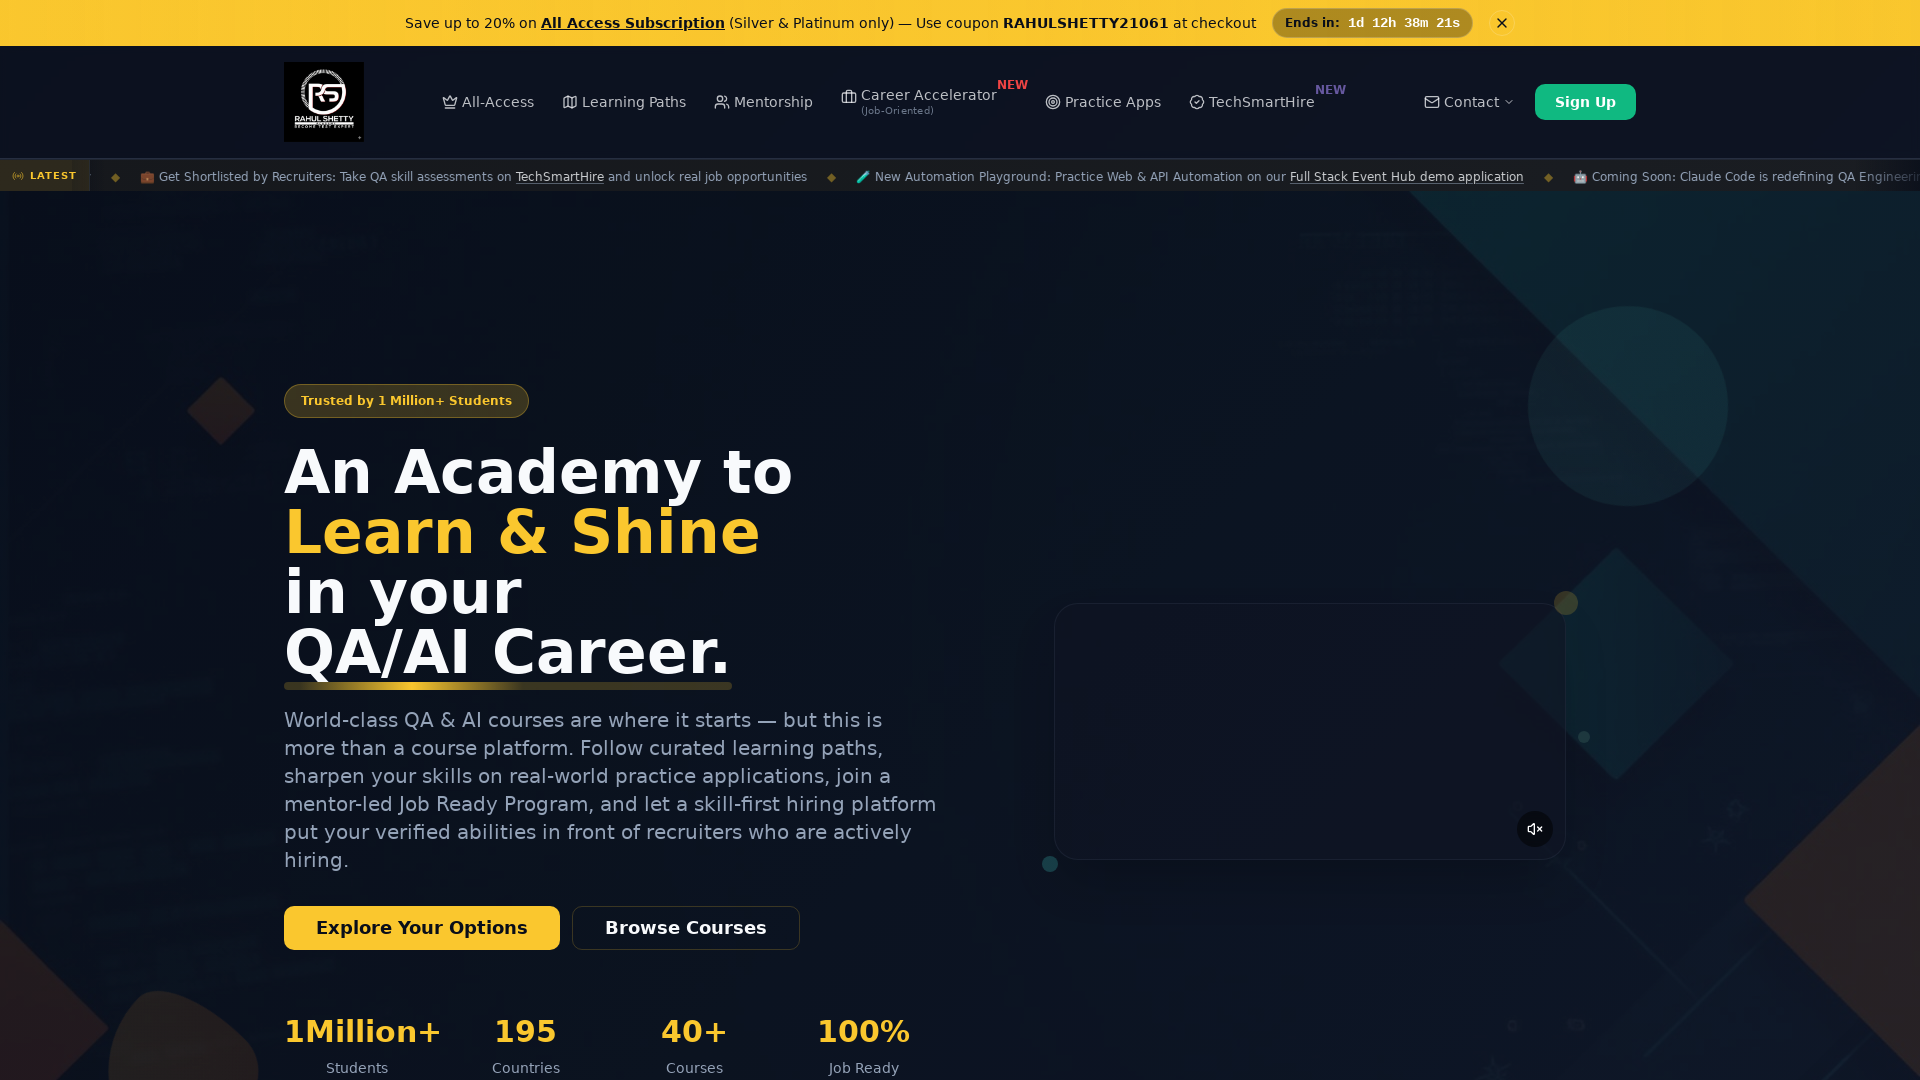

Page title retrieved: 'Rahul Shetty Academy | QA Automation, Playwright, AI Testing & Online Training'
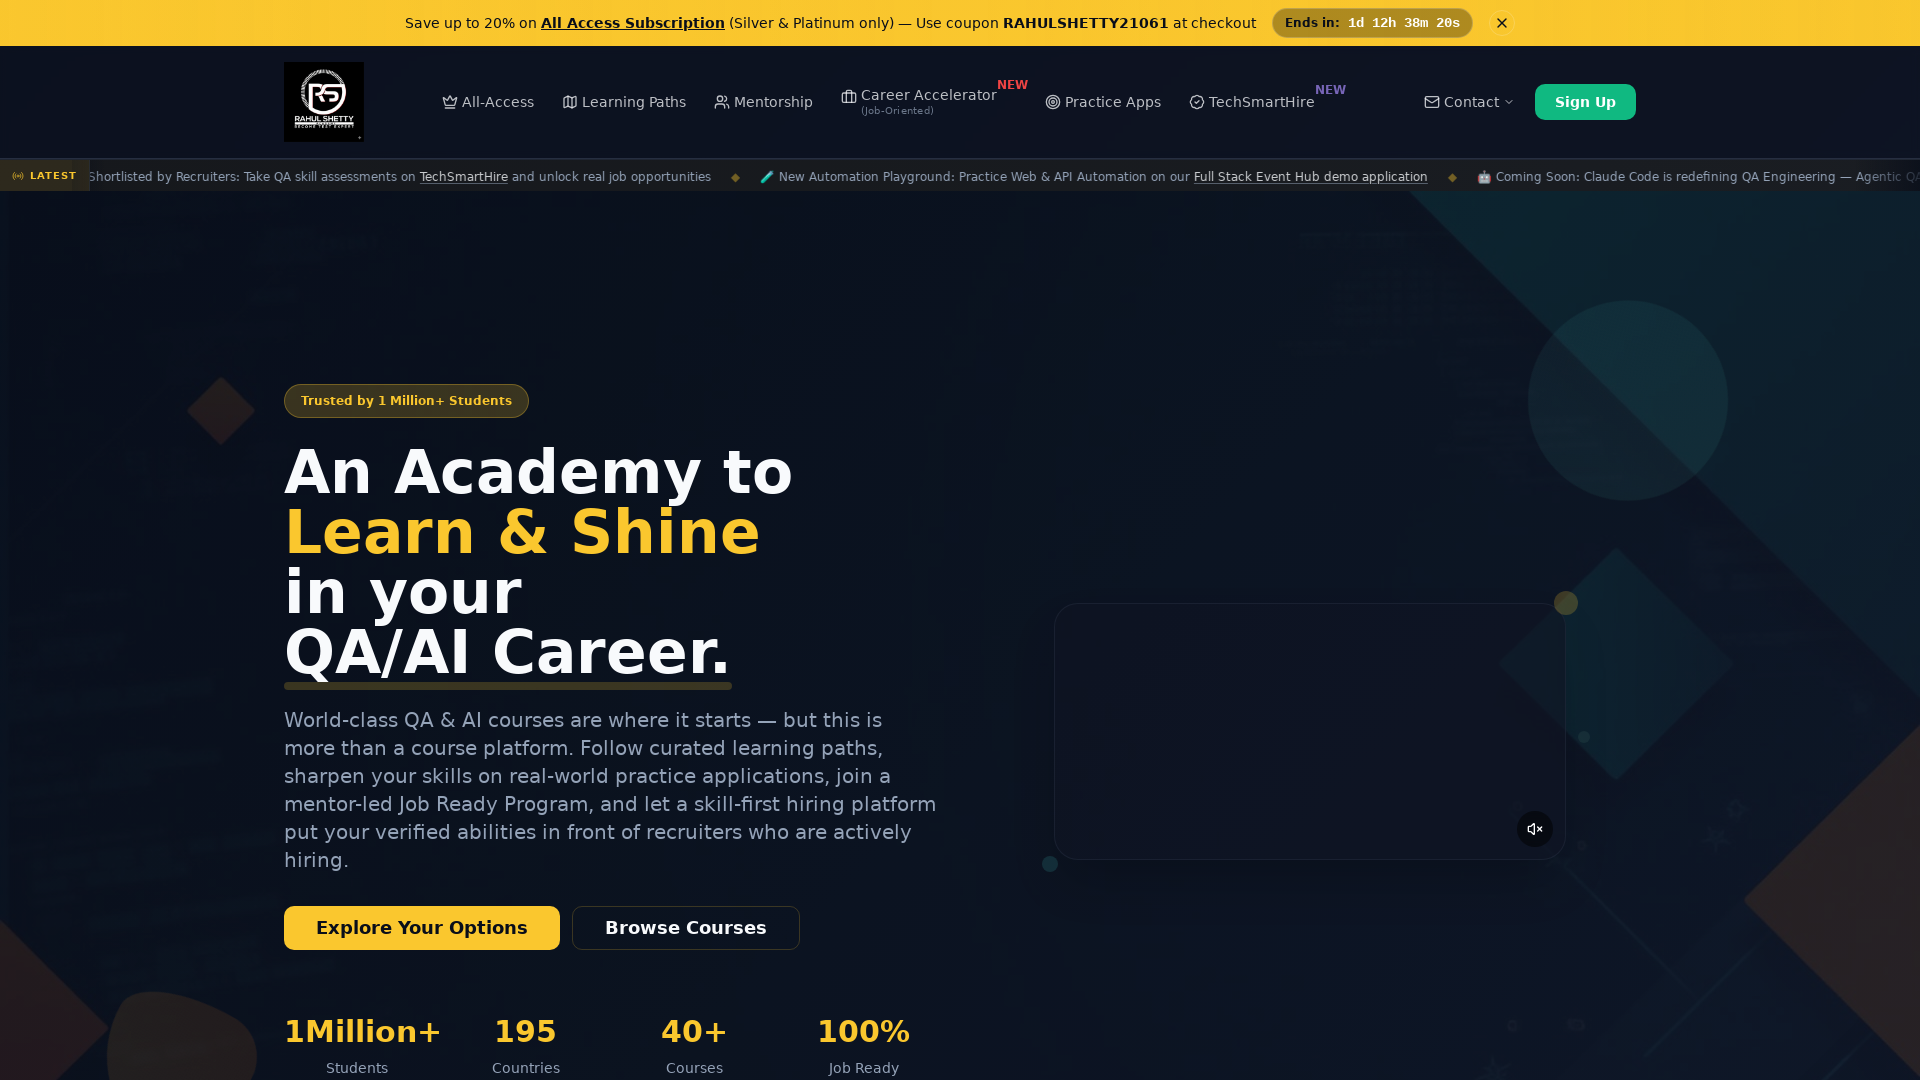

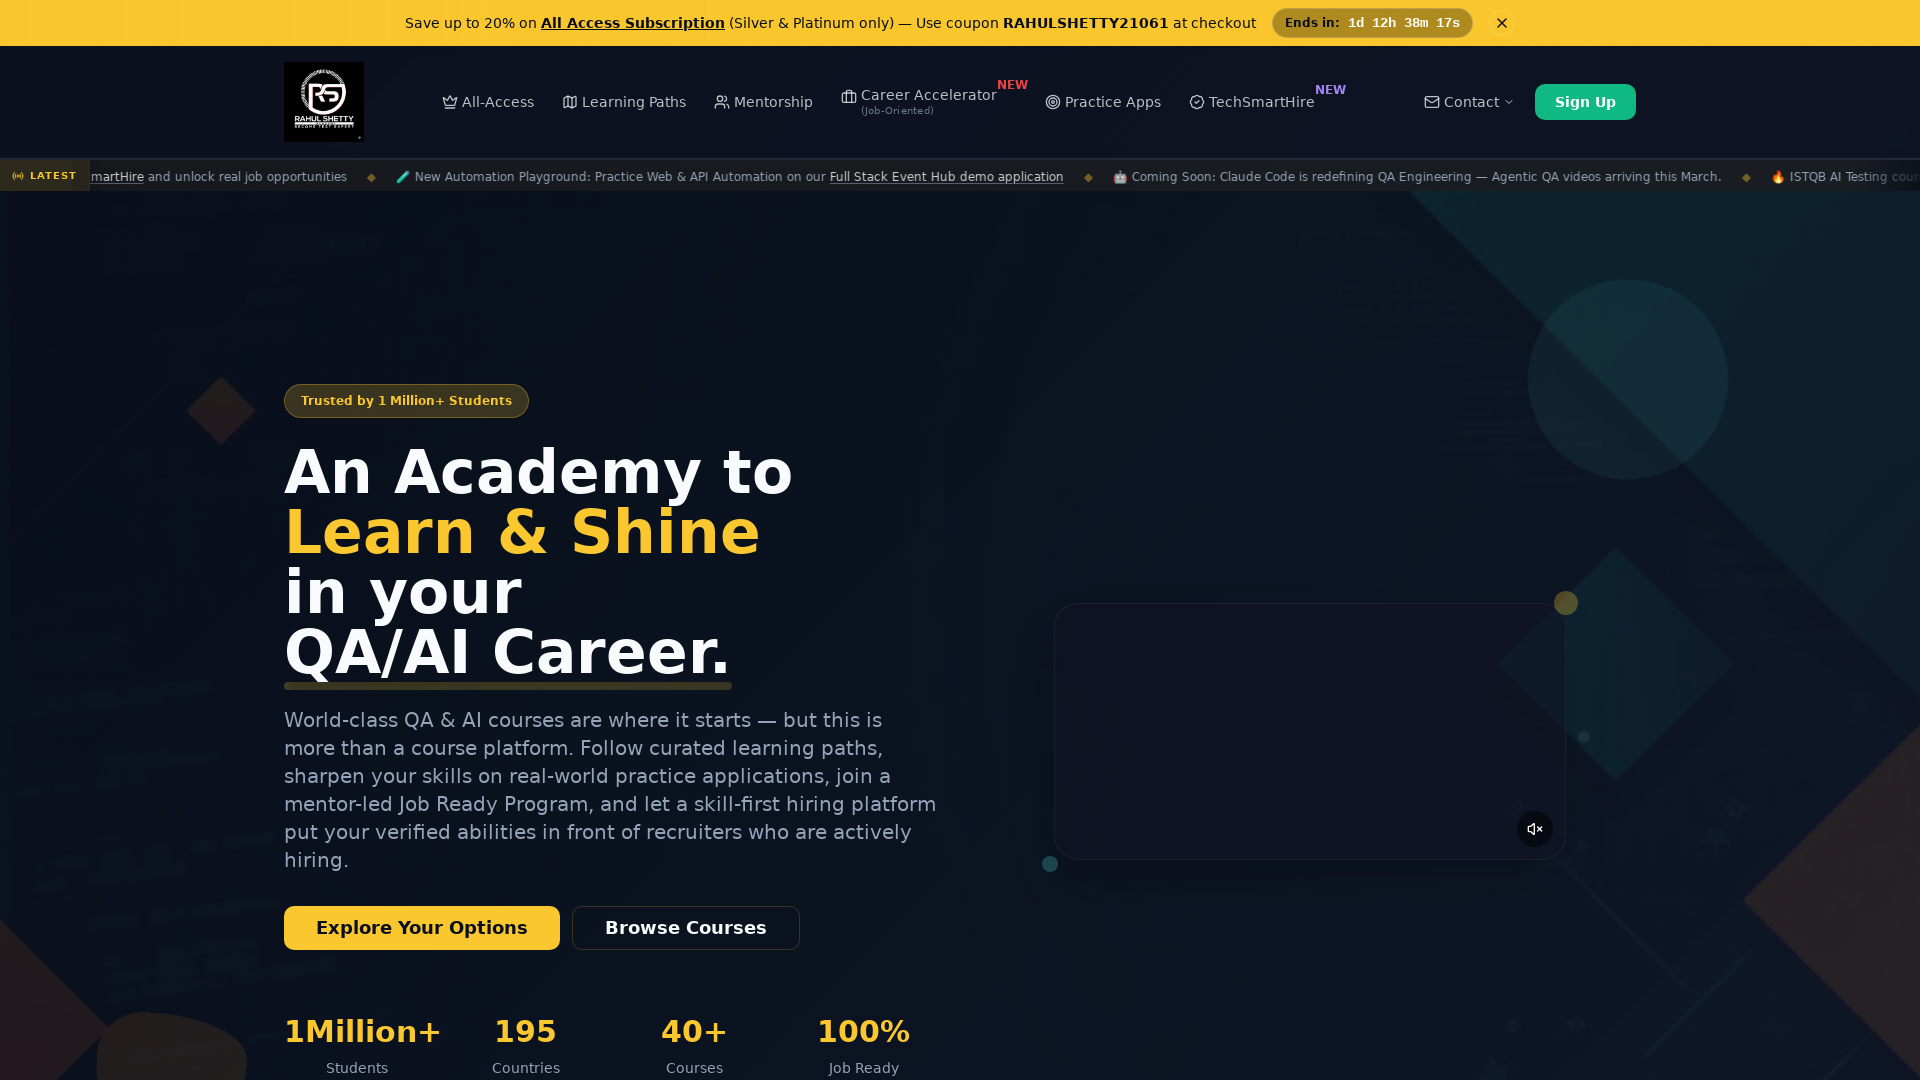